Tests a grocery shopping application by searching for products containing "ca", verifying the number of products displayed, adding items to cart (including clicking add to cart buttons and specifically adding Cashews), and verifying the brand logo text displays "GREENKART".

Starting URL: https://rahulshettyacademy.com/seleniumPractise/#/

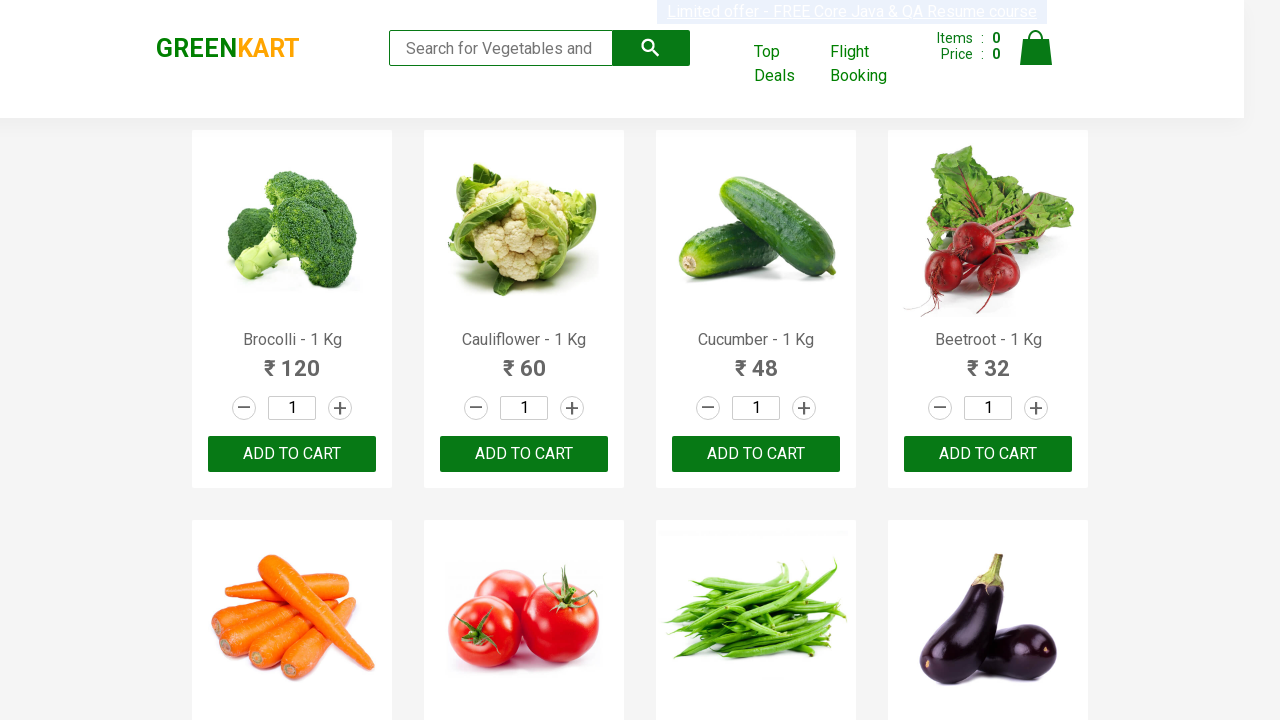

Filled search box with 'ca' to filter products on .search-keyword
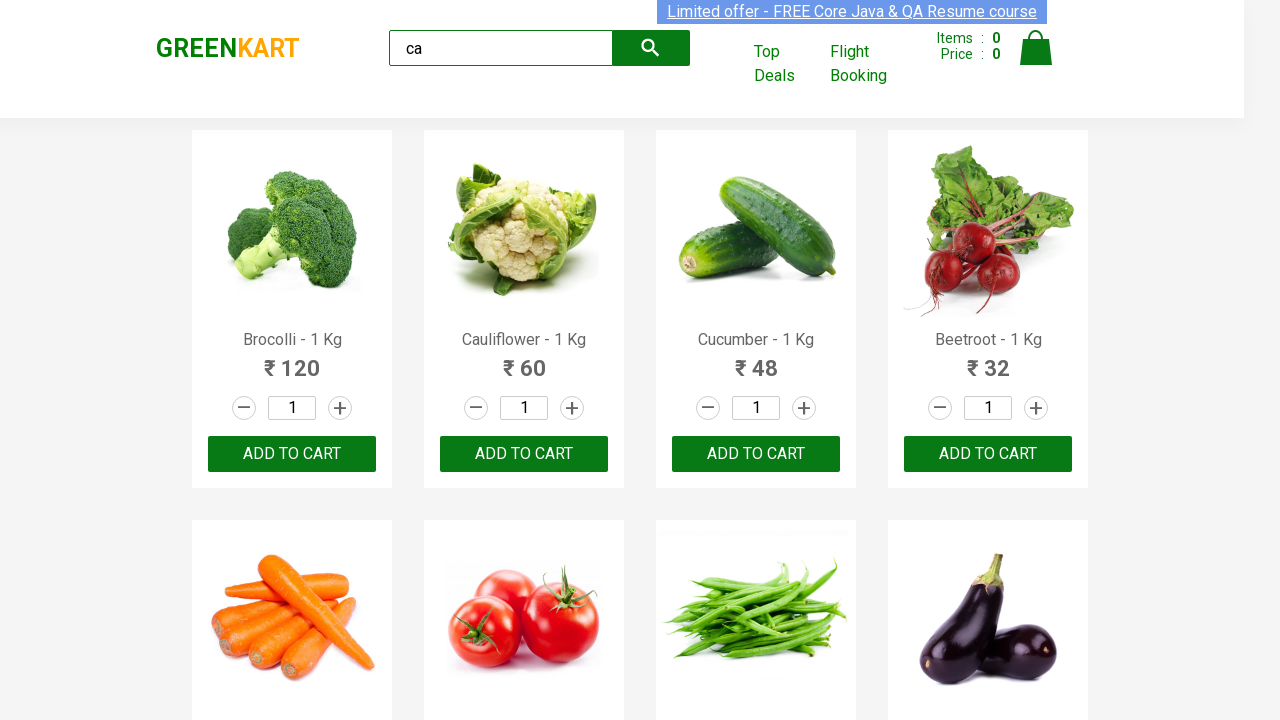

Waited 2 seconds for products to filter
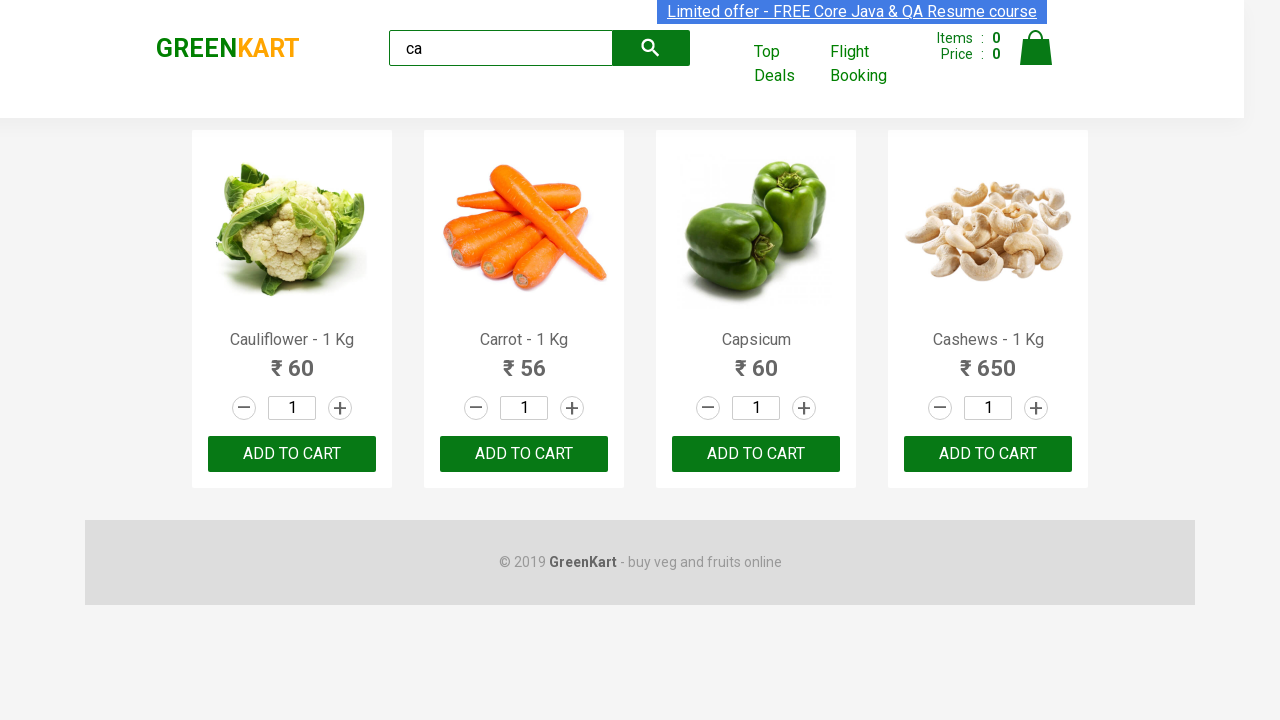

Verified product elements are displayed
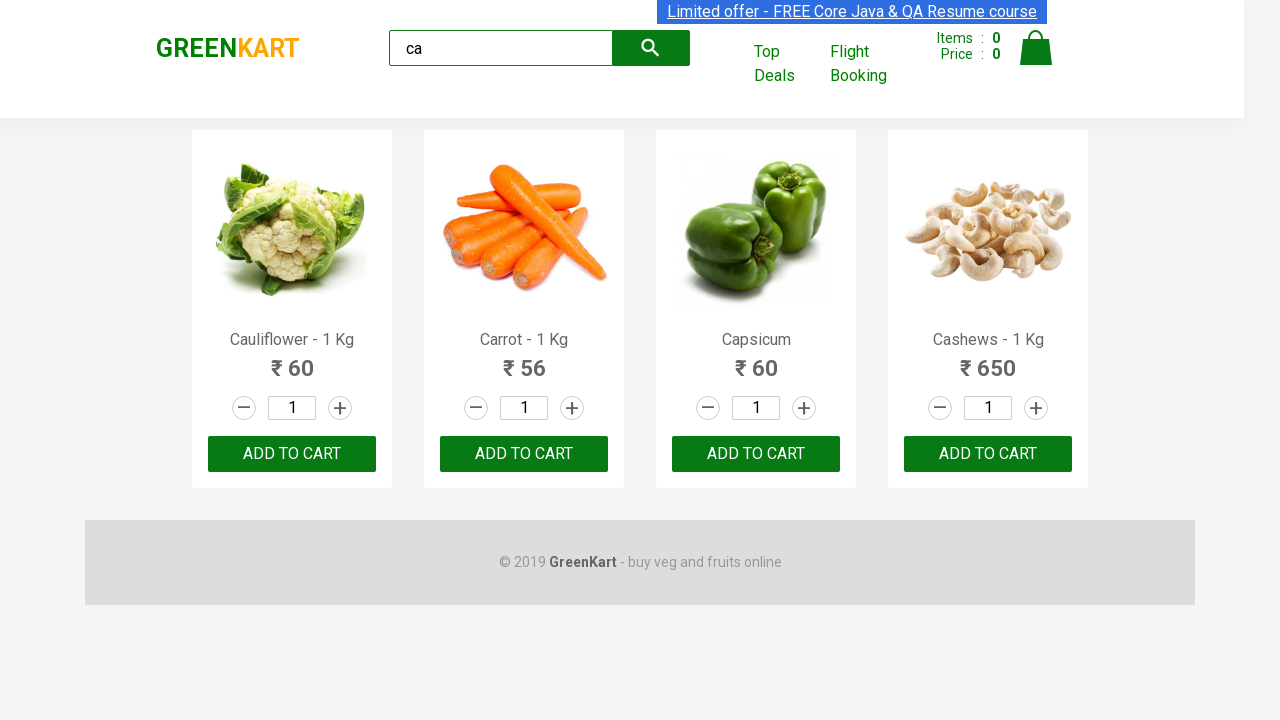

Clicked add to cart button on 3rd product at (756, 454) on :nth-child(3) > .product-action > button
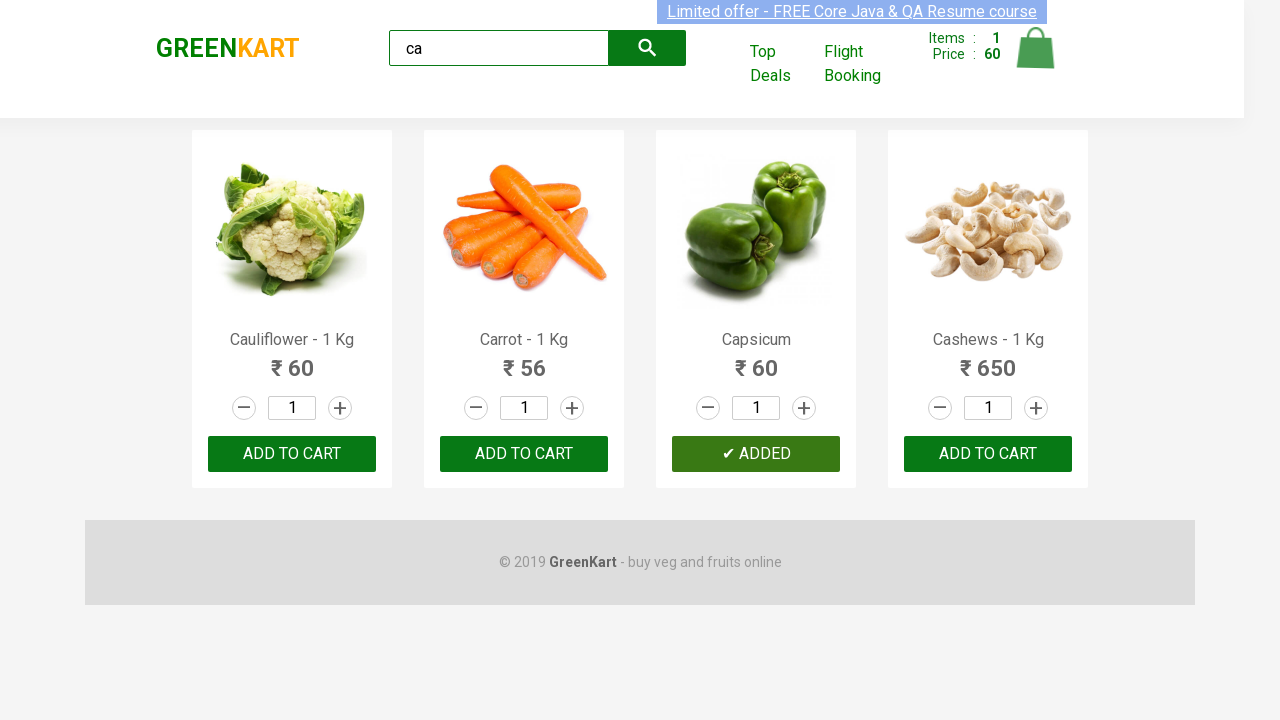

Clicked ADD TO CART button on 3rd product in list at (756, 454) on .products .product >> nth=2 >> text=ADD TO CART
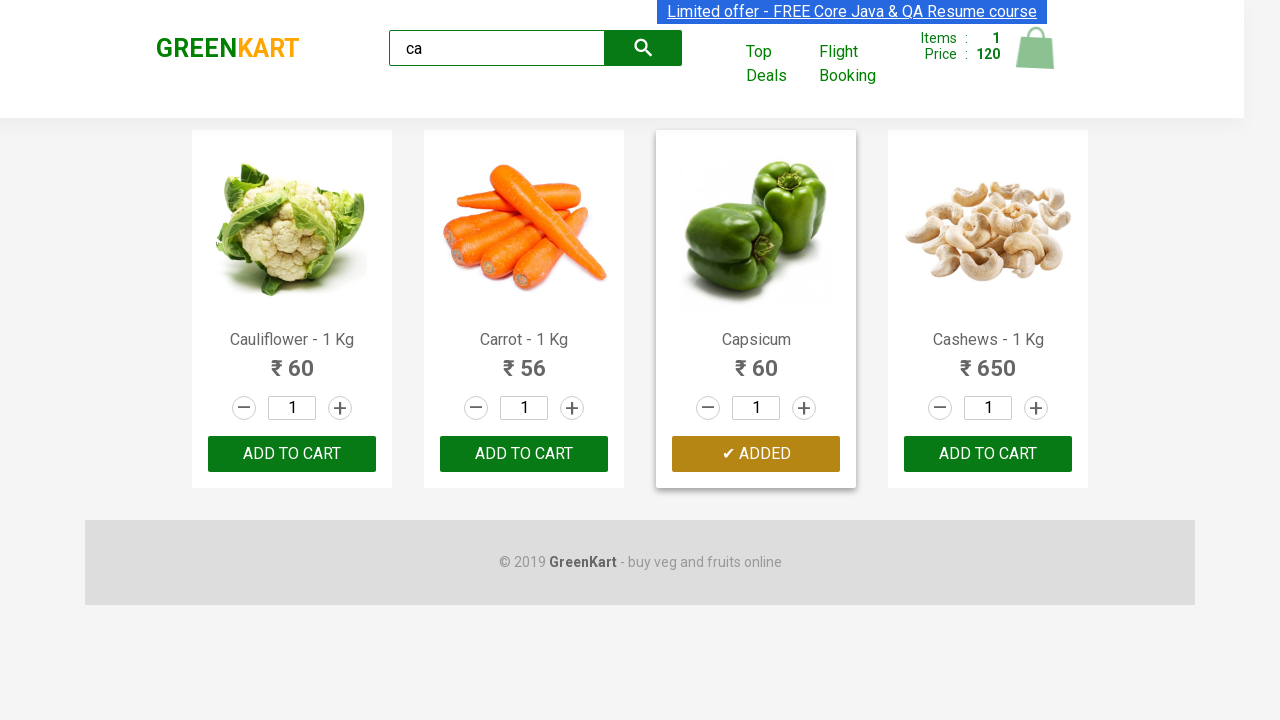

Found and clicked add to cart for Cashews at (988, 454) on .products .product >> nth=3 >> button
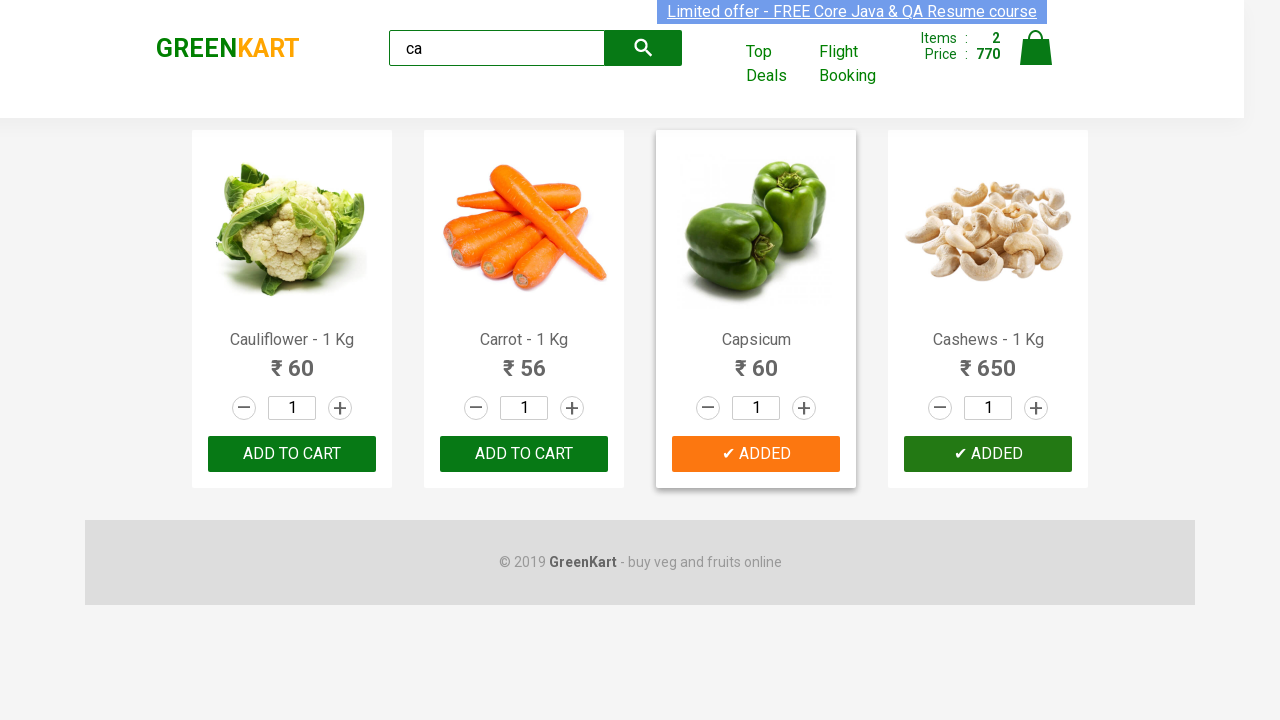

Retrieved brand logo text
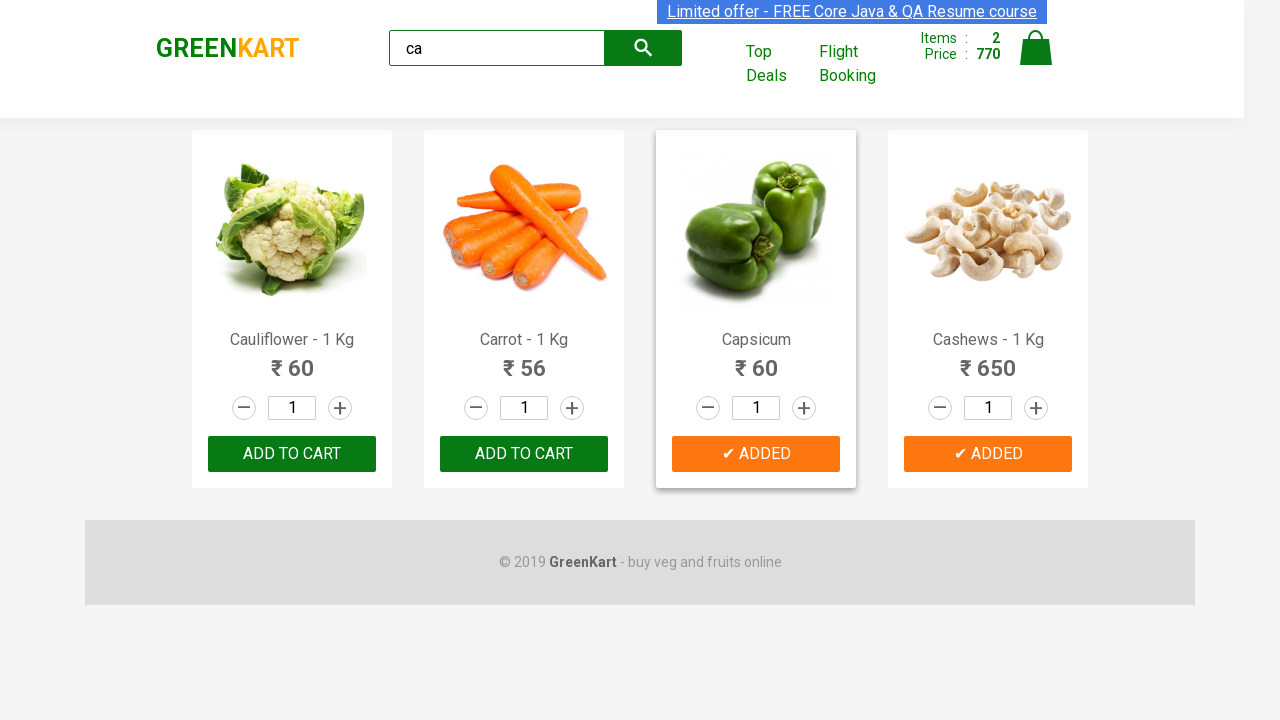

Verified brand logo text displays 'GREENKART'
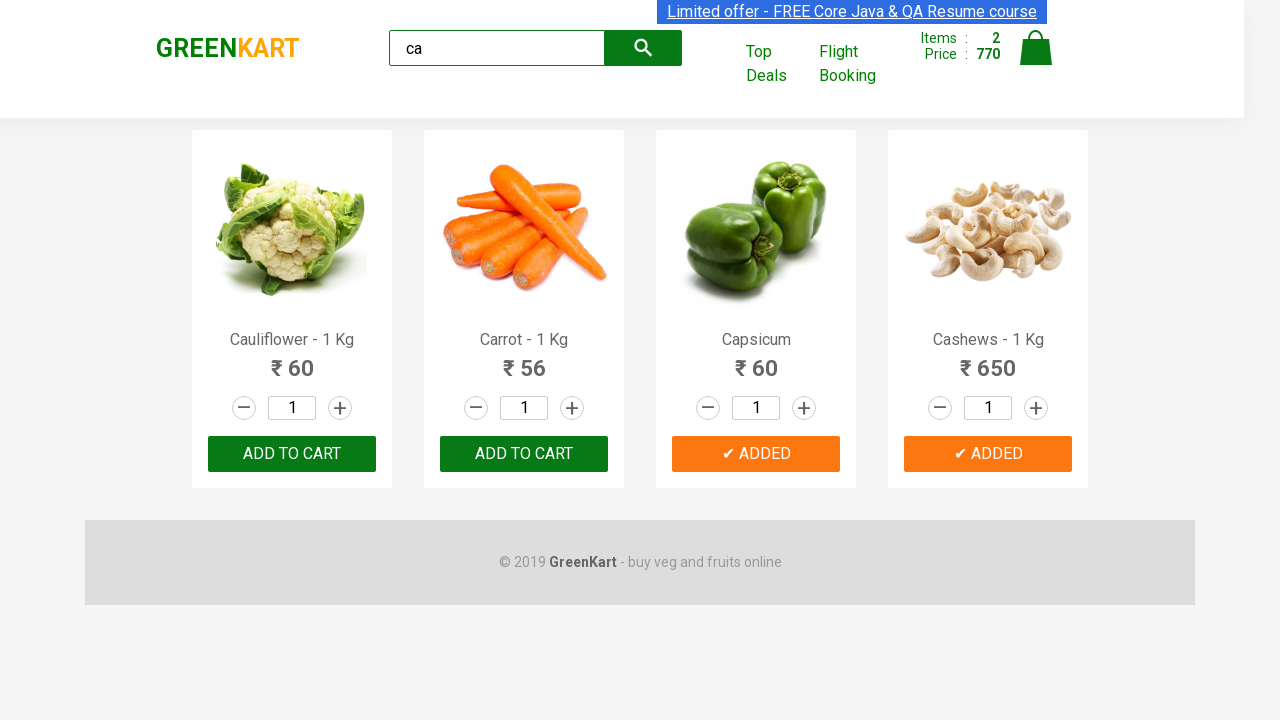

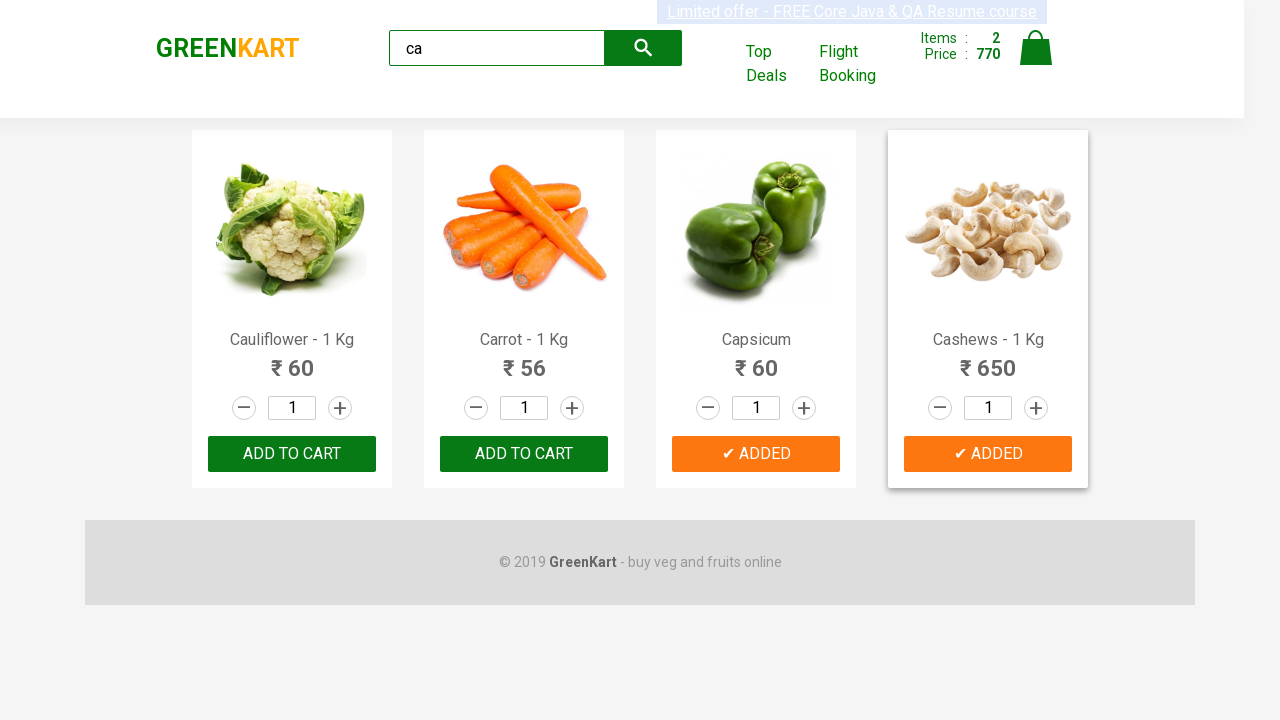